Tests JSON Formatter tool with small JSON input, verifying it correctly formats a simple key-value pair with proper indentation.

Starting URL: https://cse210-fa24-group4.github.io/cse210-fa24-group4/

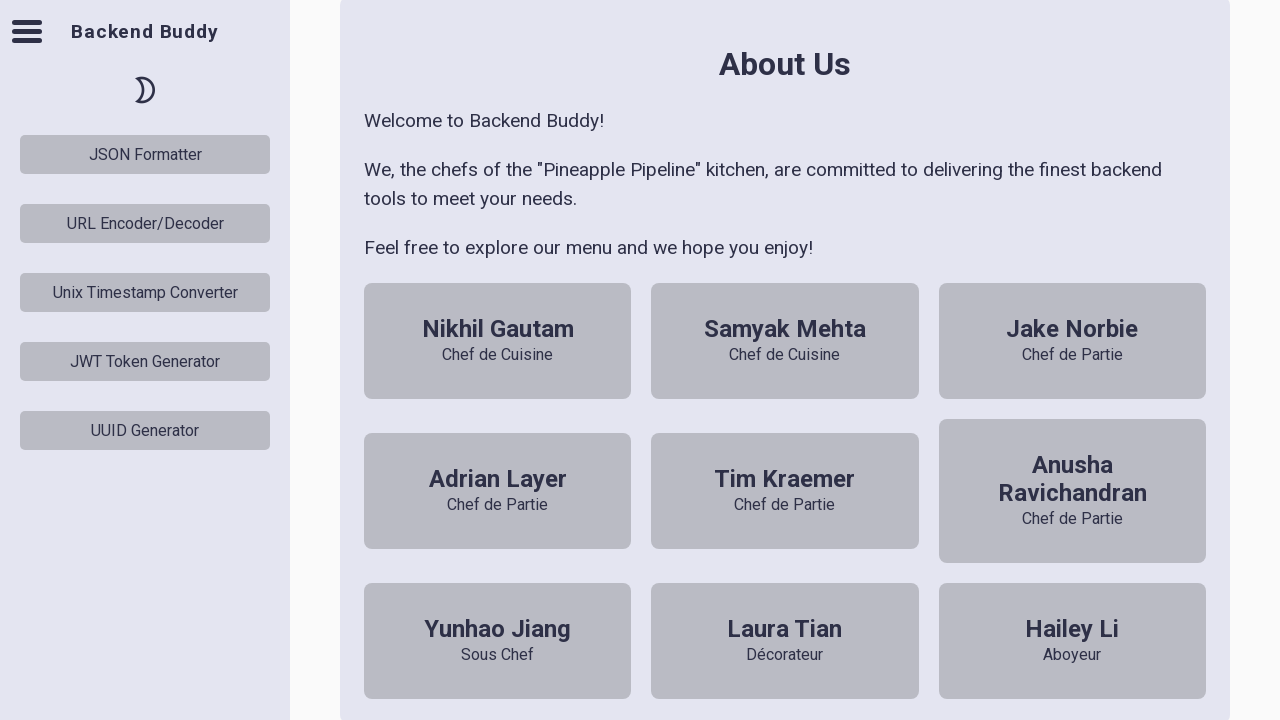

Waited for JSON Formatter button to load
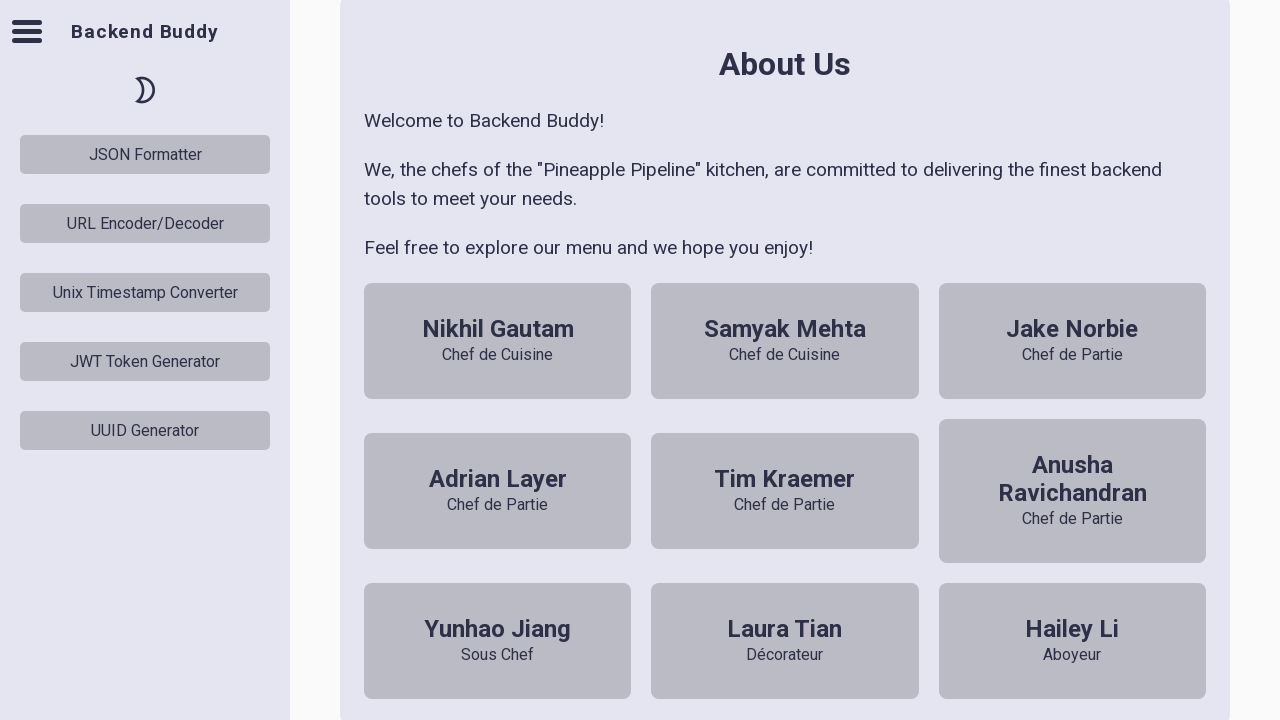

Clicked the JSON Formatter button at (145, 154) on #json-formatter-button
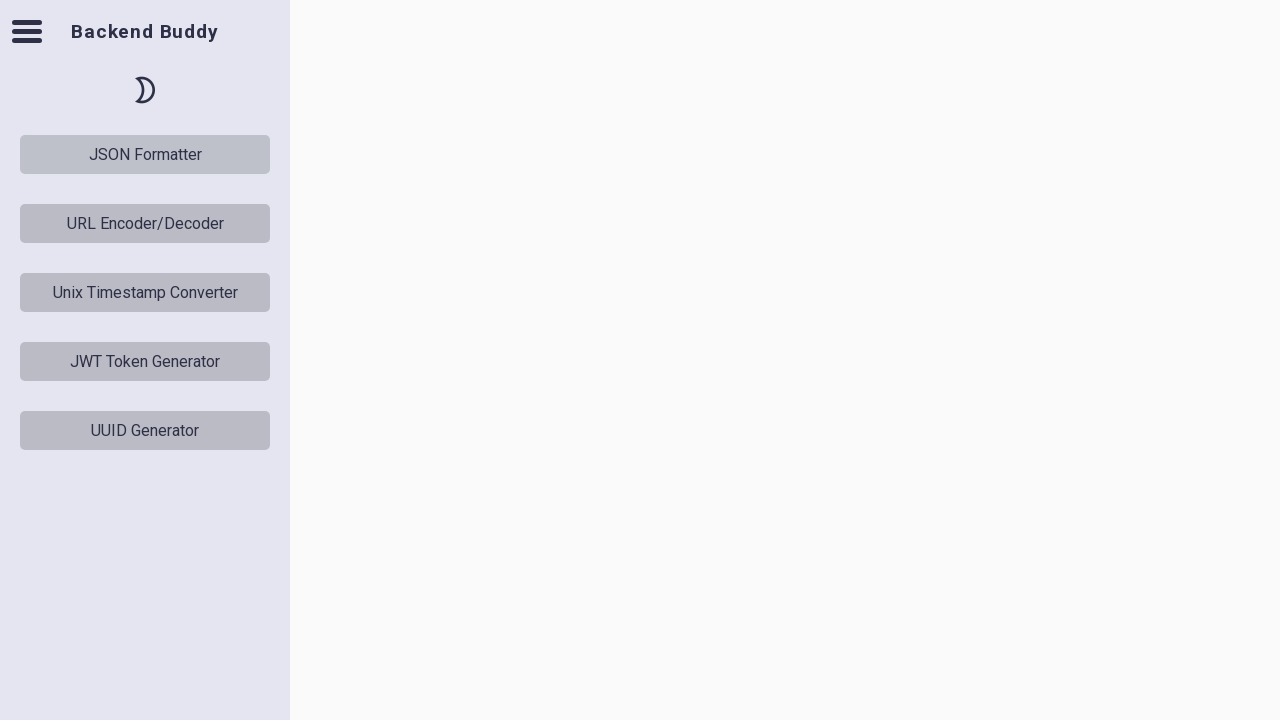

Waited for JSON Formatter tool to render
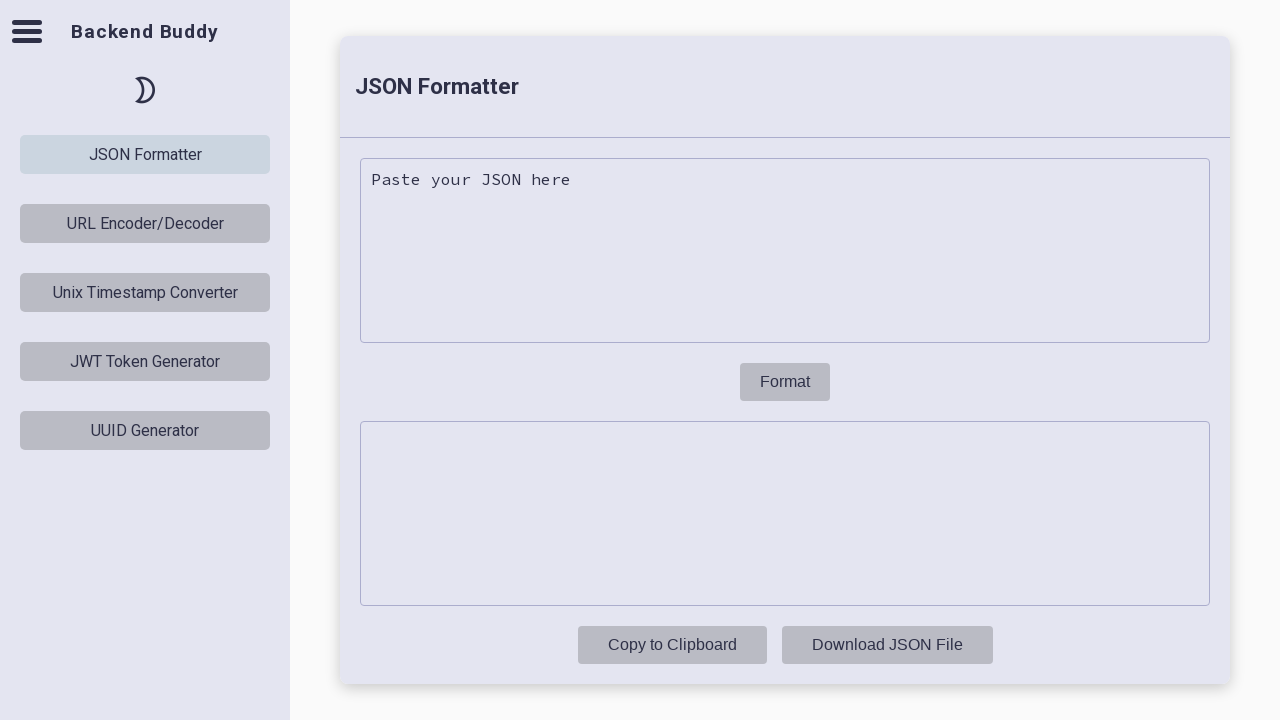

Filled input area with small JSON: {"abc":"def"} on json-formatter-tool .input-area
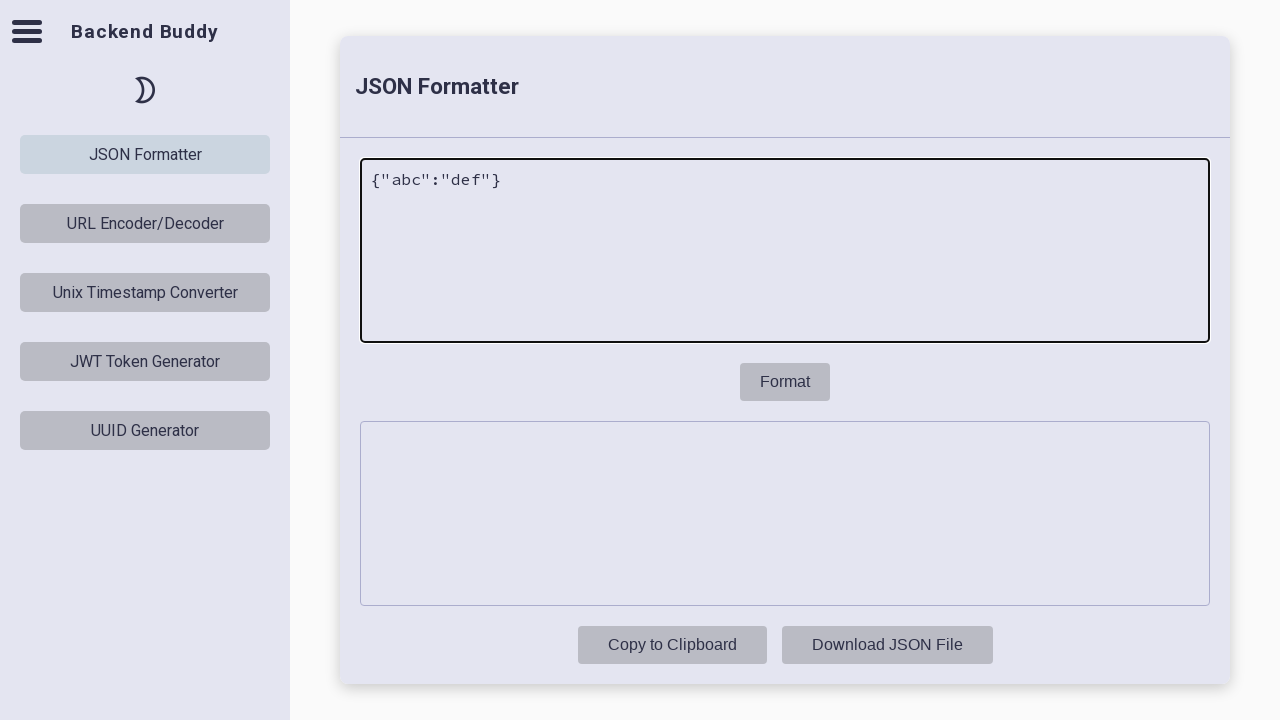

Clicked the format button at (785, 382) on json-formatter-tool .format-btn
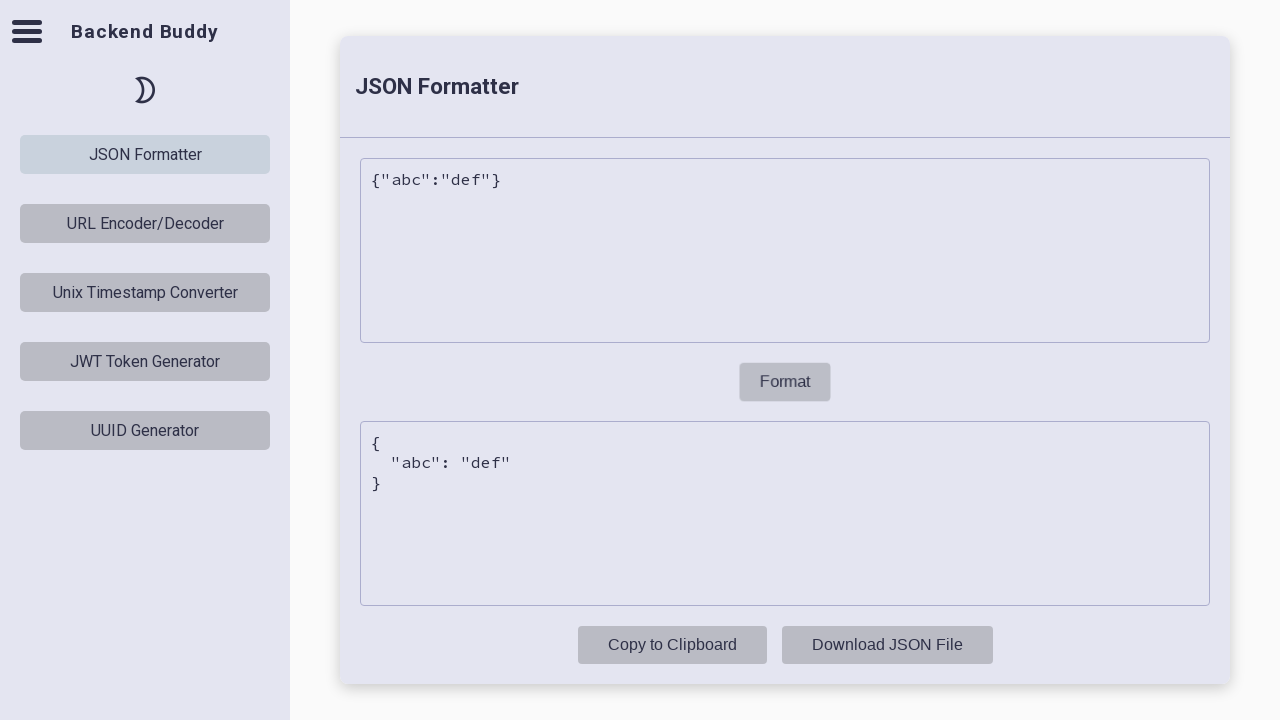

Waited for formatted output to appear
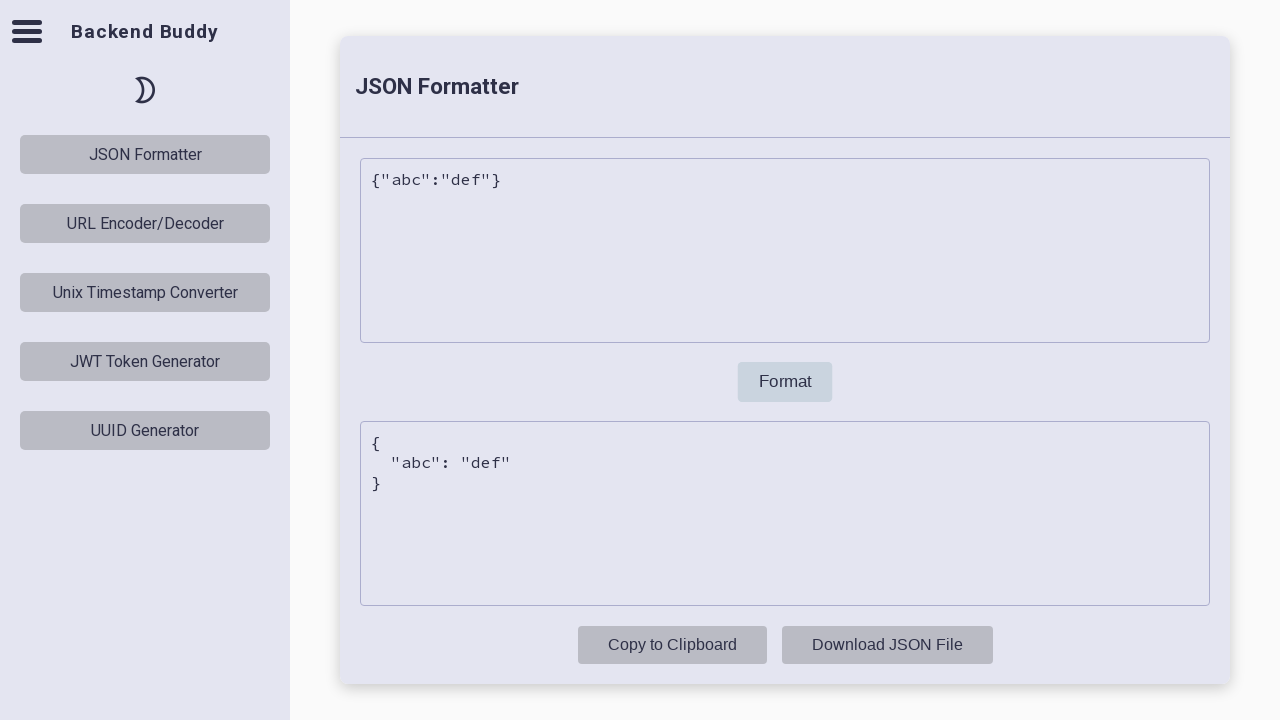

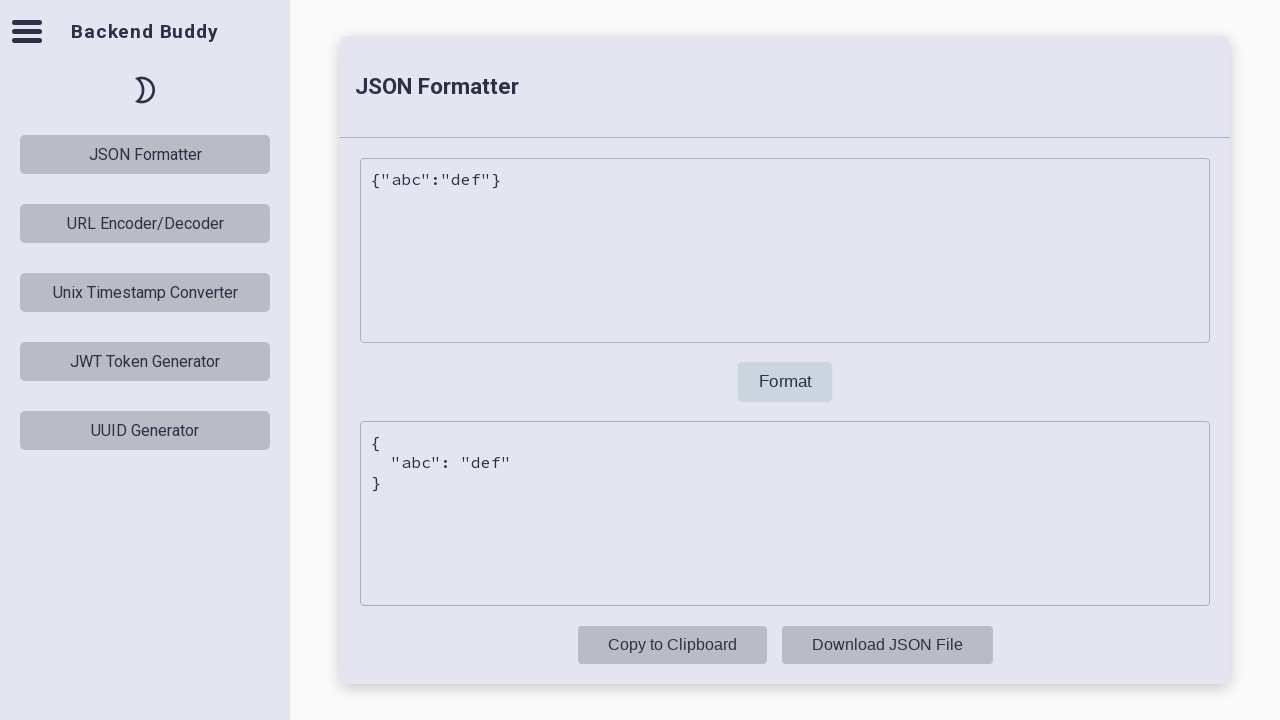